Tests drag and drop functionality by dragging column A to column B and verifying the columns swapped positions.

Starting URL: https://the-internet.herokuapp.com/drag_and_drop

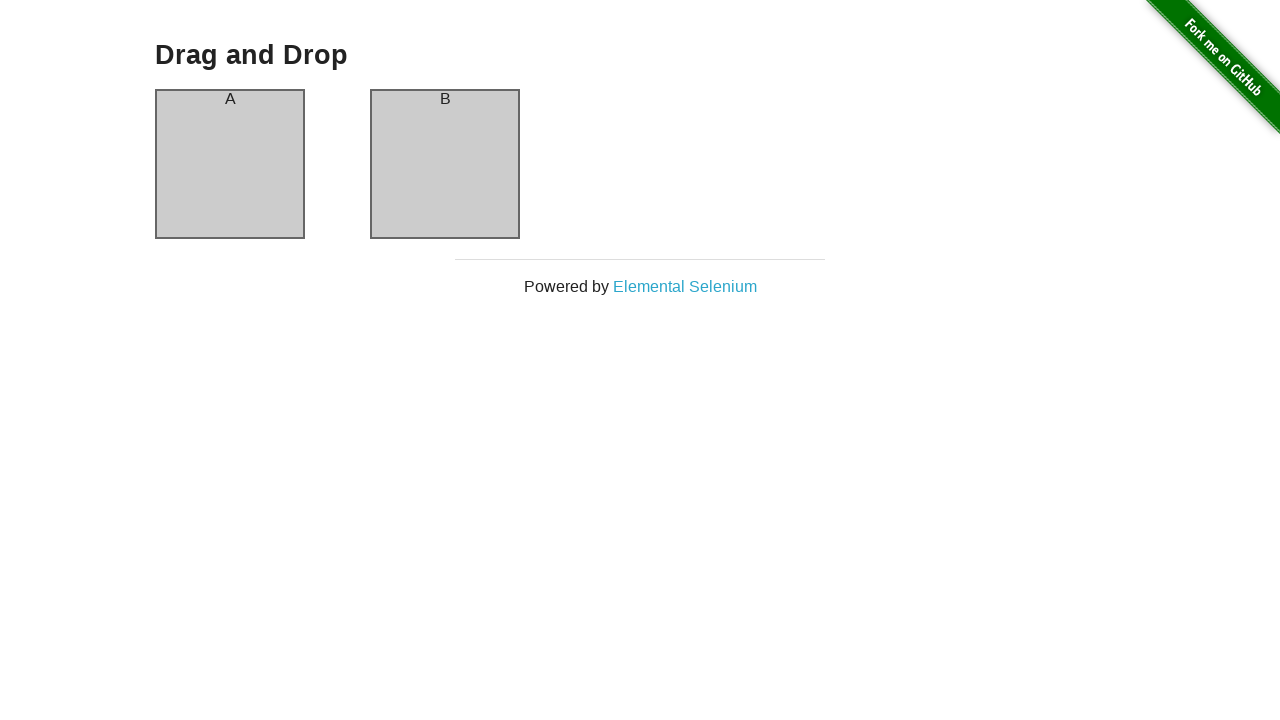

Navigated to drag and drop test page
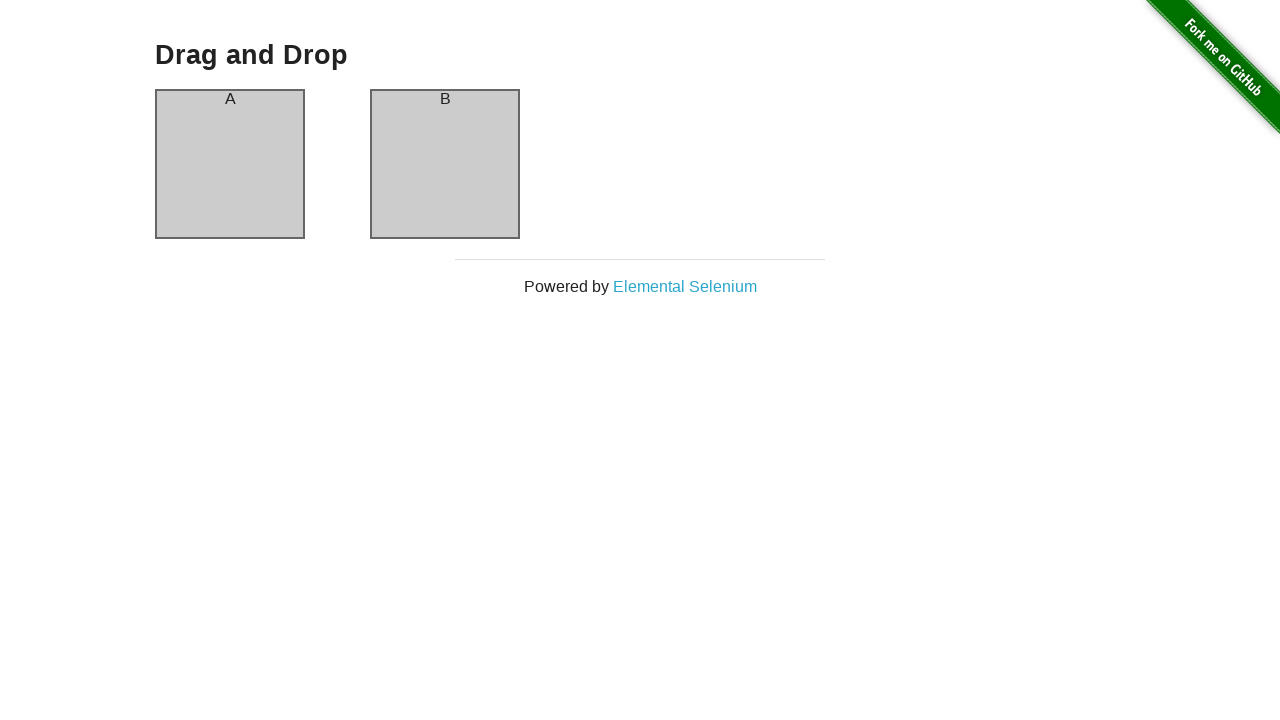

Dragged column A to column B at (445, 164)
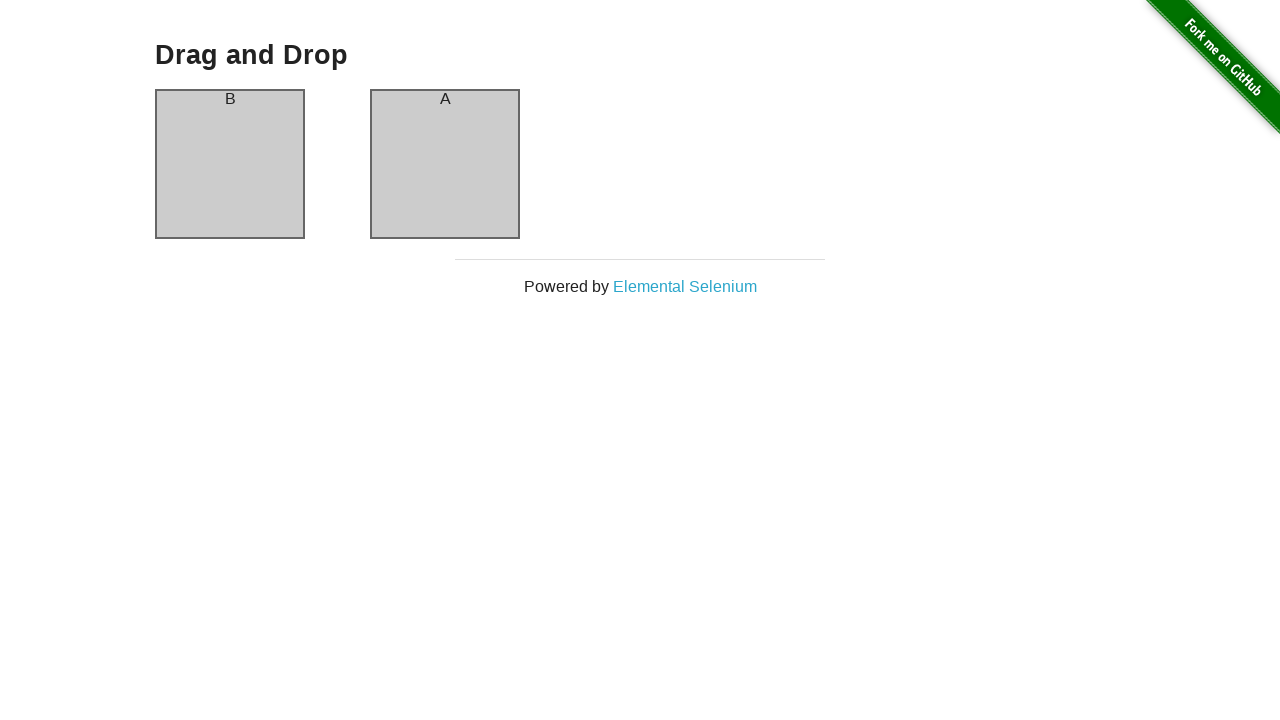

Verified column B is visible after drag and drop
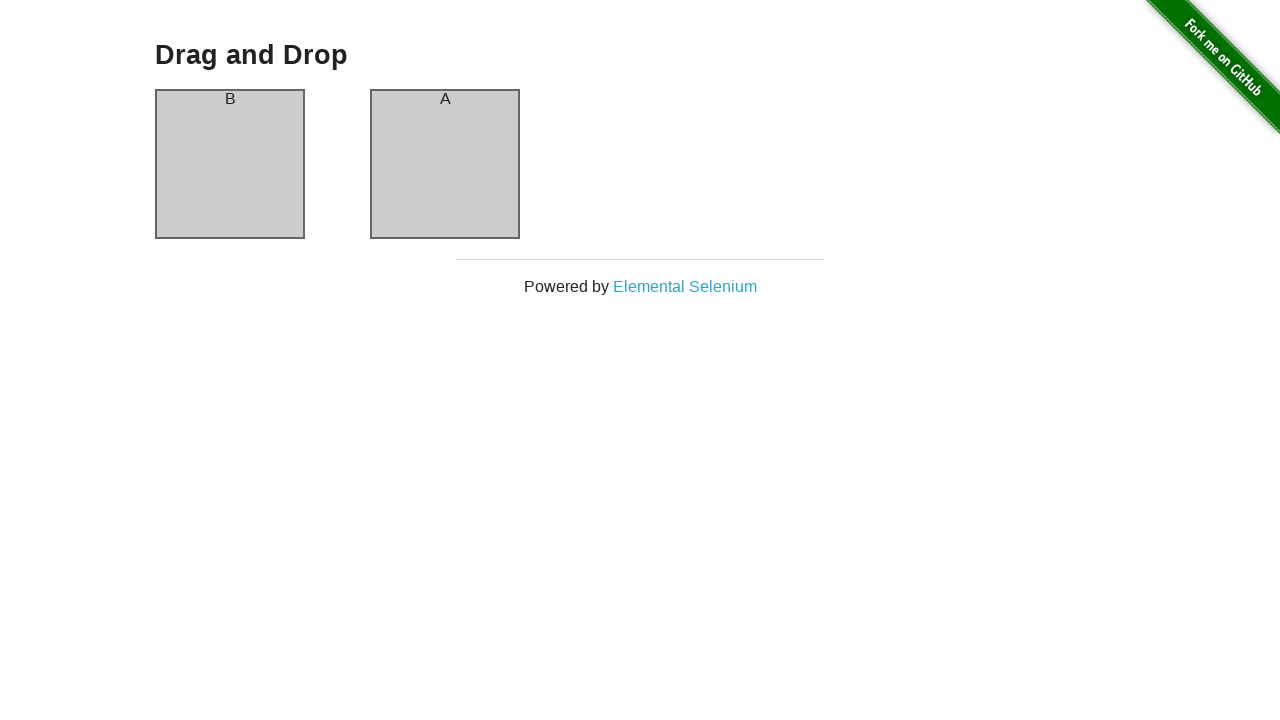

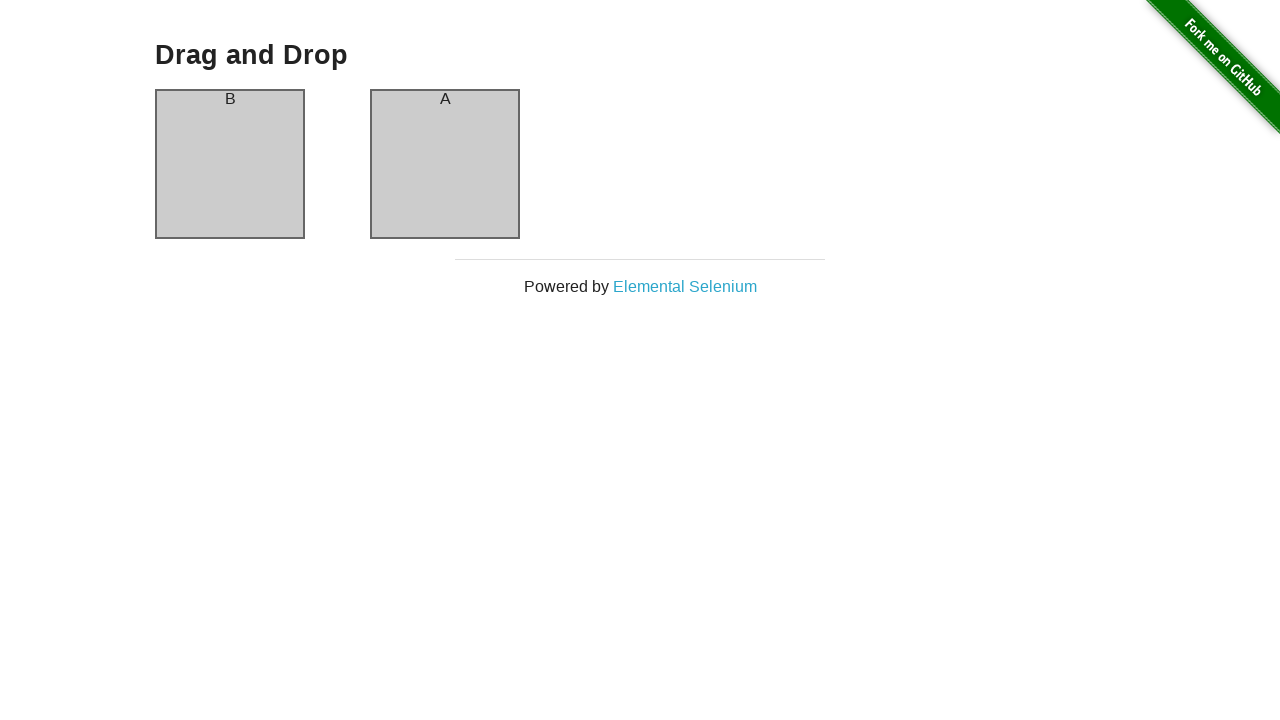